Navigates to OrangeHRM homepage and verifies the page title

Starting URL: https://opensource-demo.orangehrmlive.com/

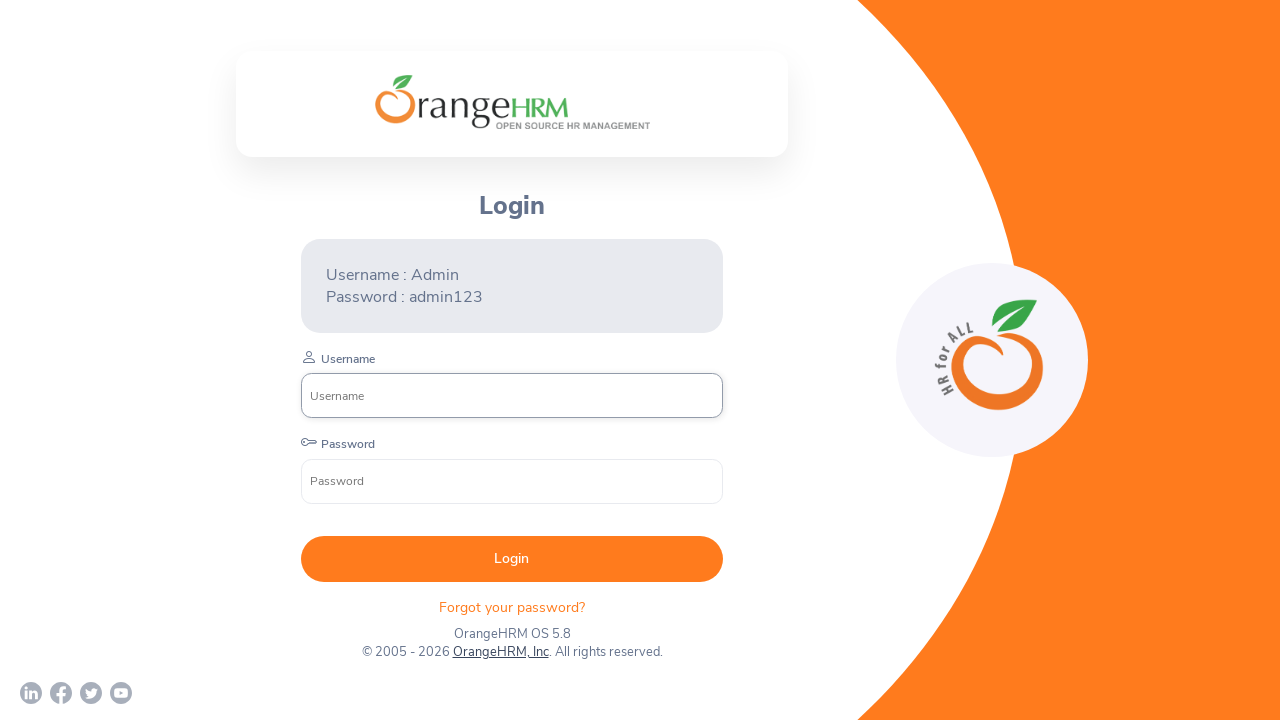

Navigated to OrangeHRM homepage
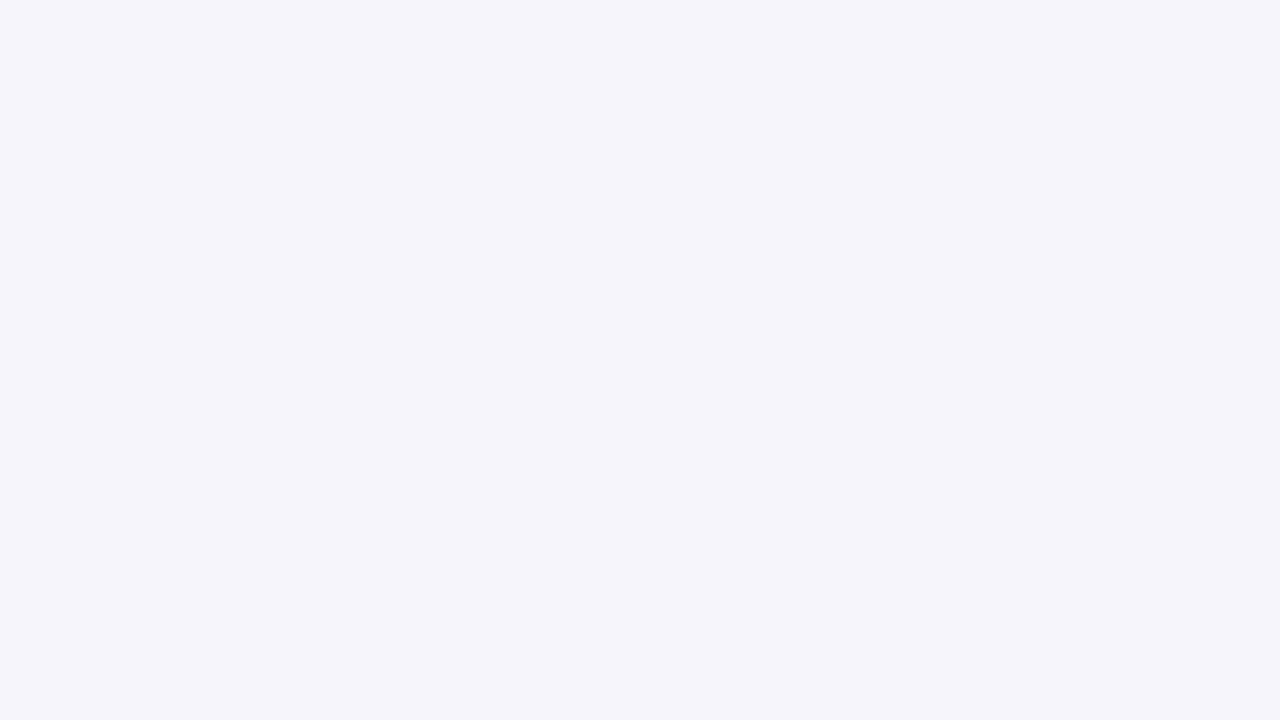

Verified page title matches 'OrangeHRM'
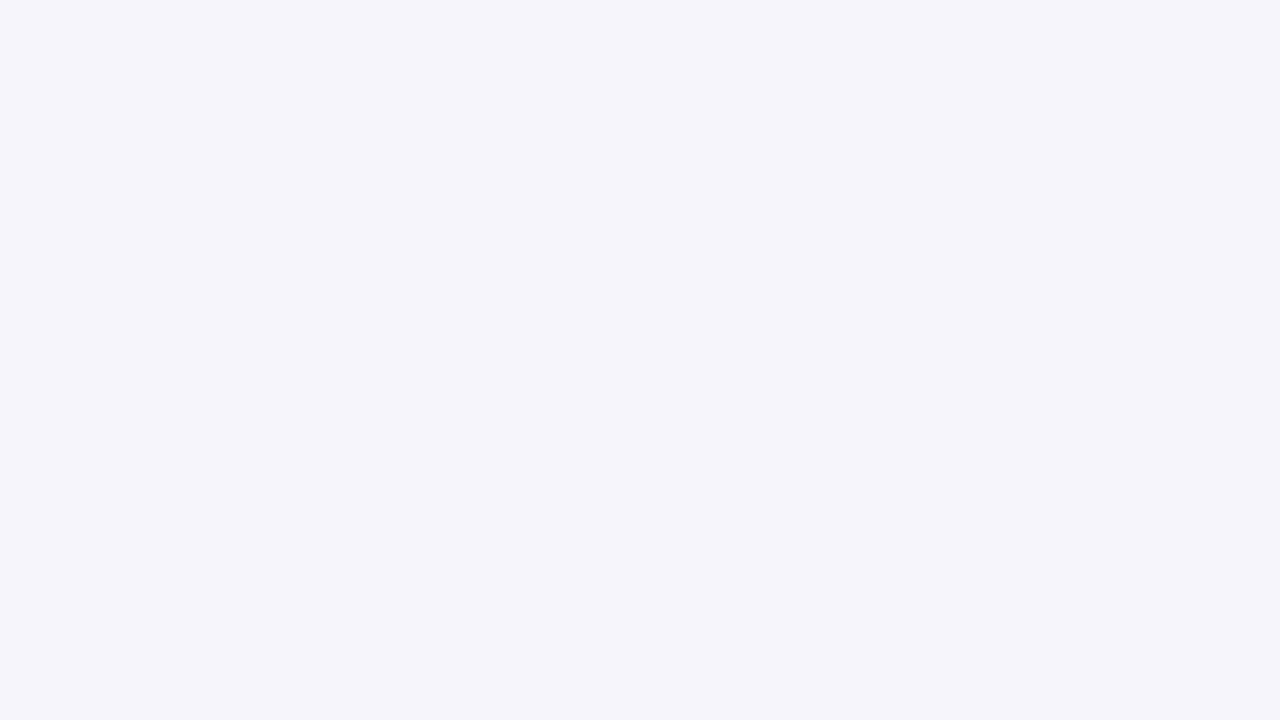

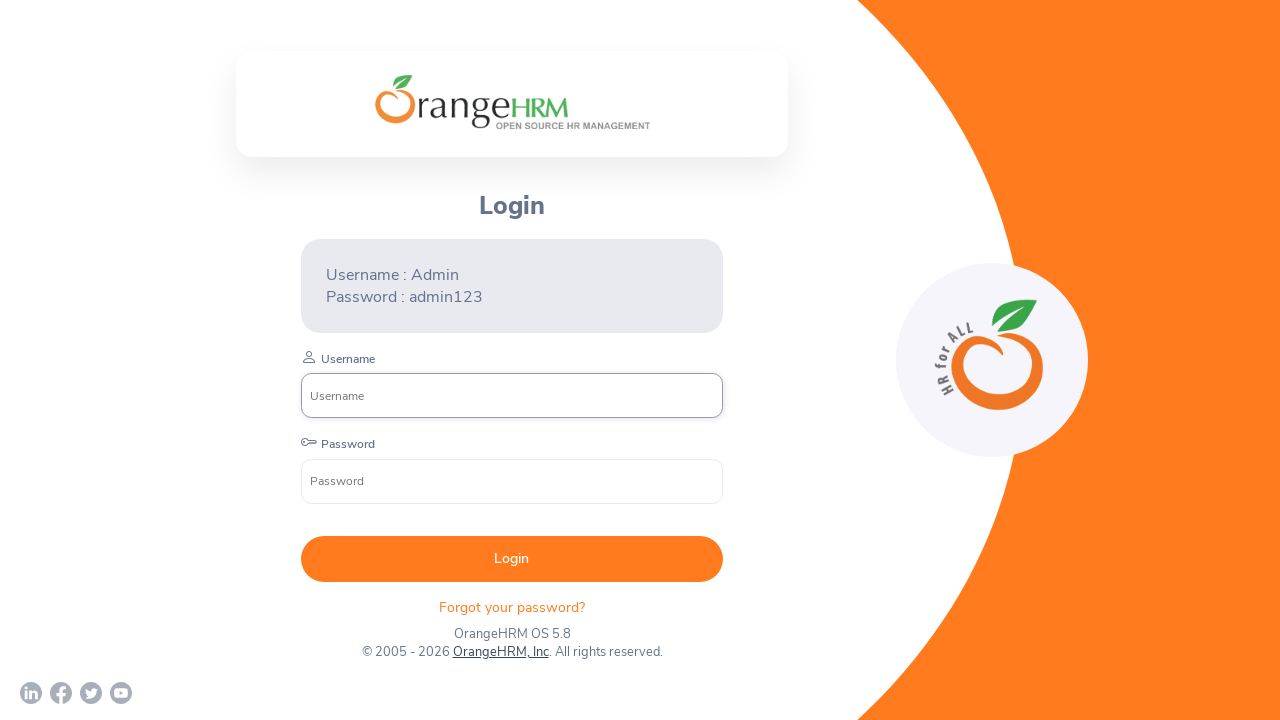